Tests un-marking items as complete by unchecking their toggle checkboxes

Starting URL: https://demo.playwright.dev/todomvc

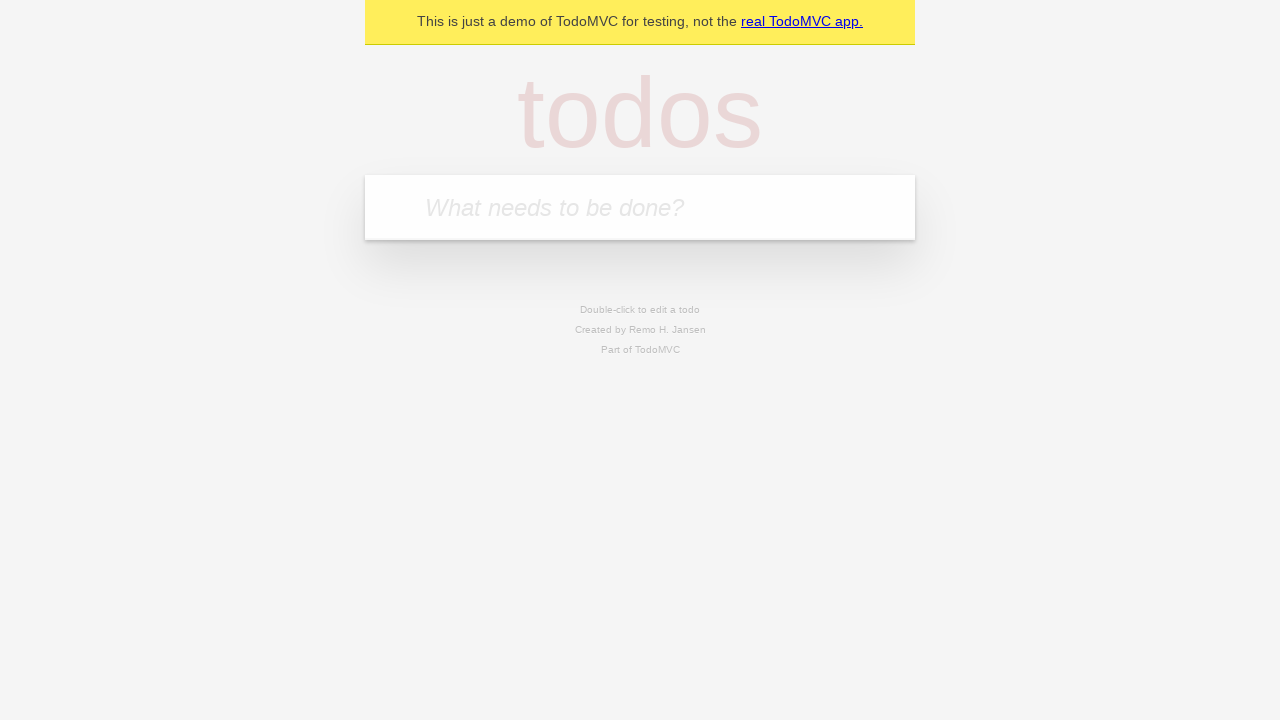

Filled first todo item with 'buy some cheese' on .new-todo
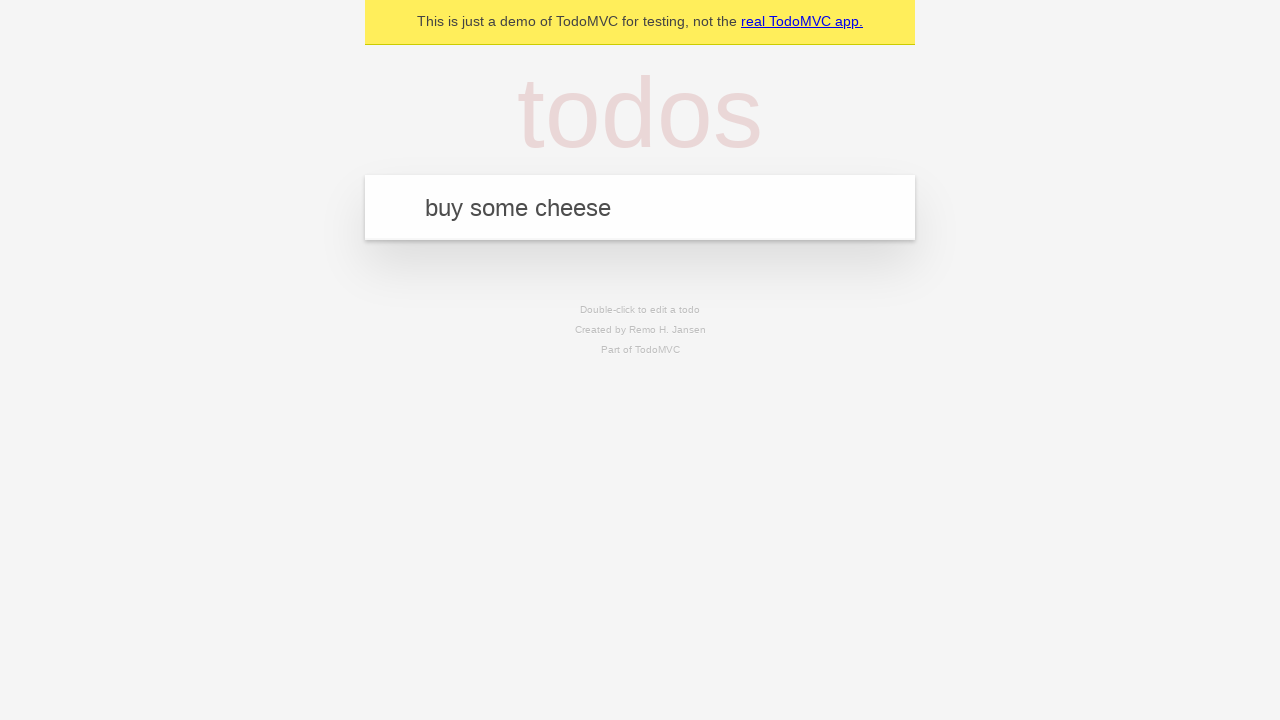

Pressed Enter to add first todo item on .new-todo
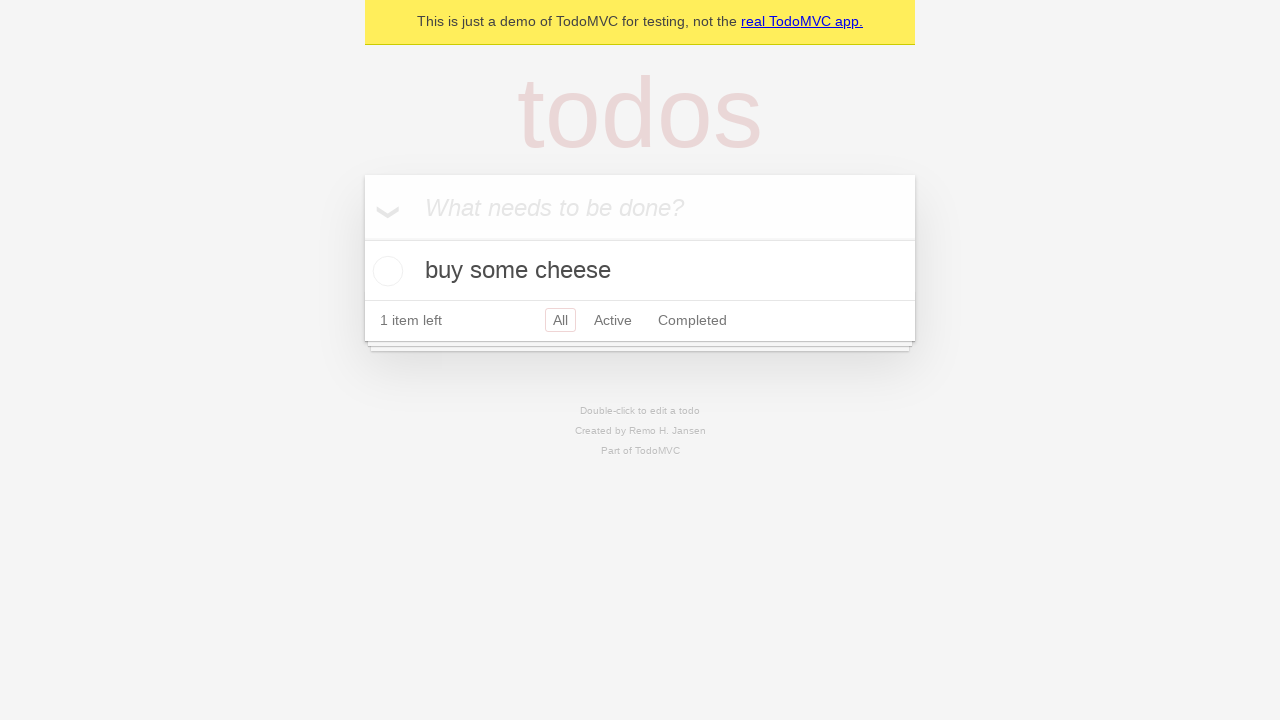

Filled second todo item with 'feed the cat' on .new-todo
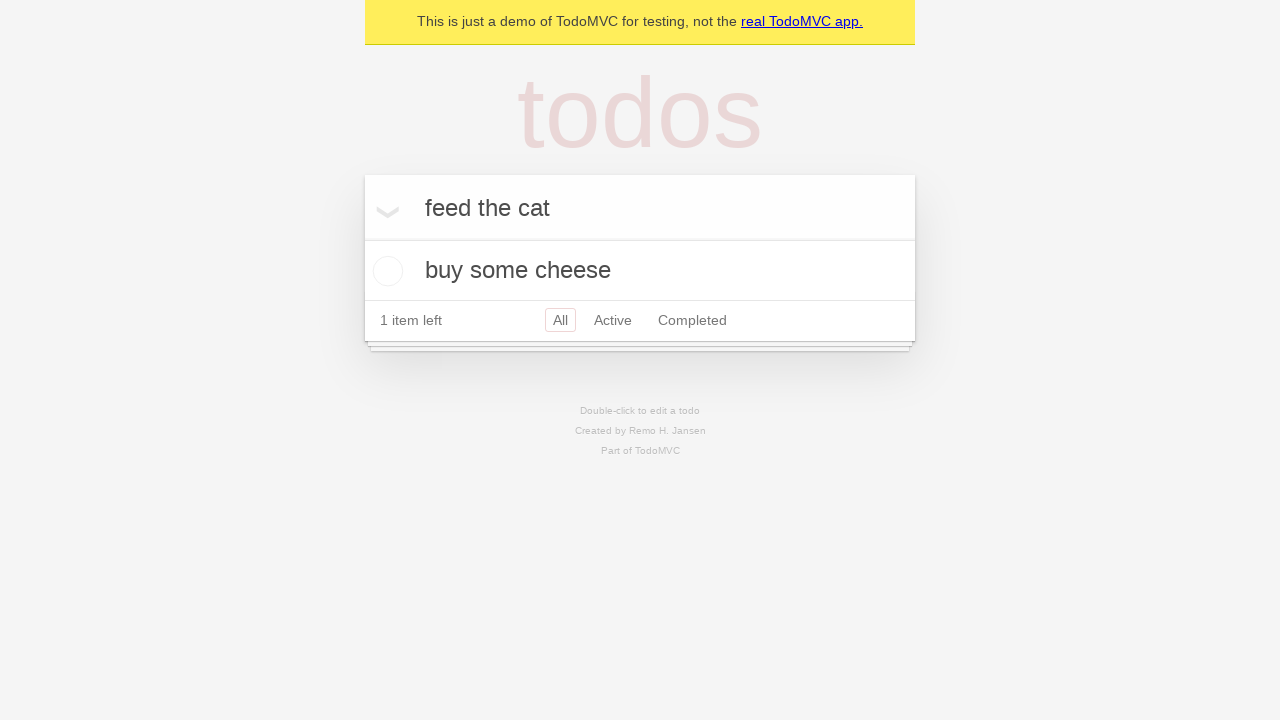

Pressed Enter to add second todo item on .new-todo
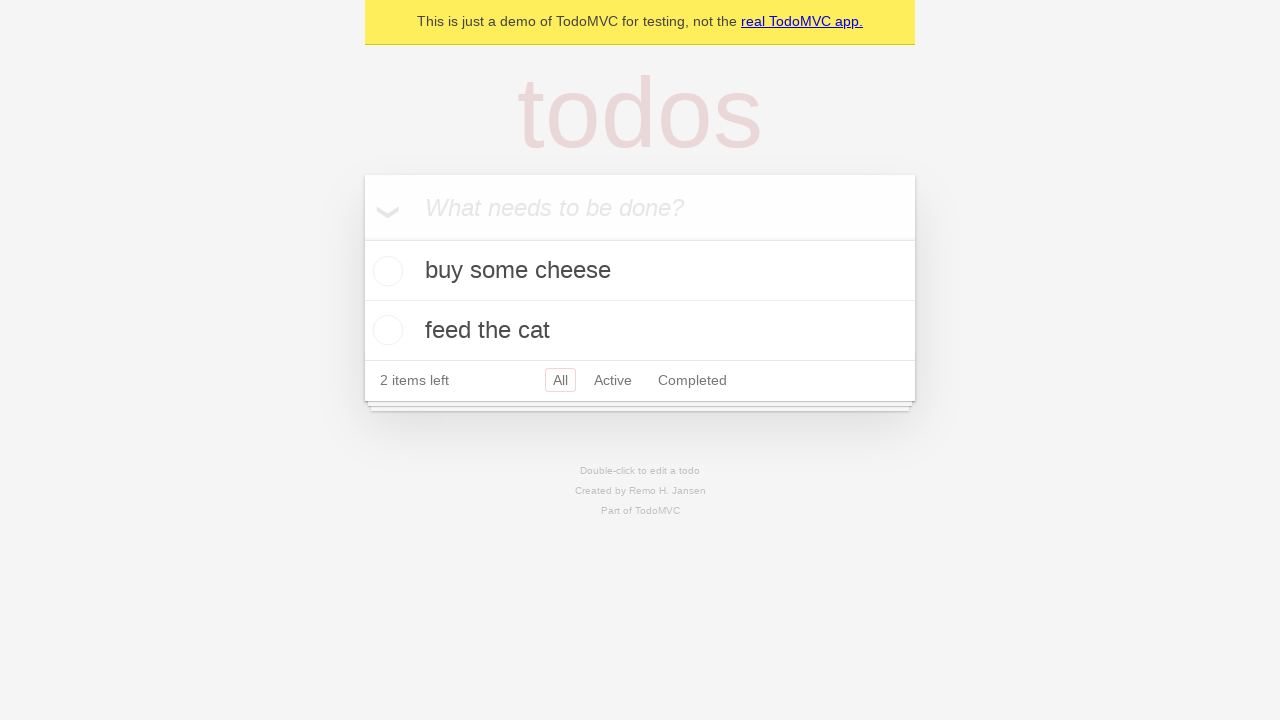

Located first todo item
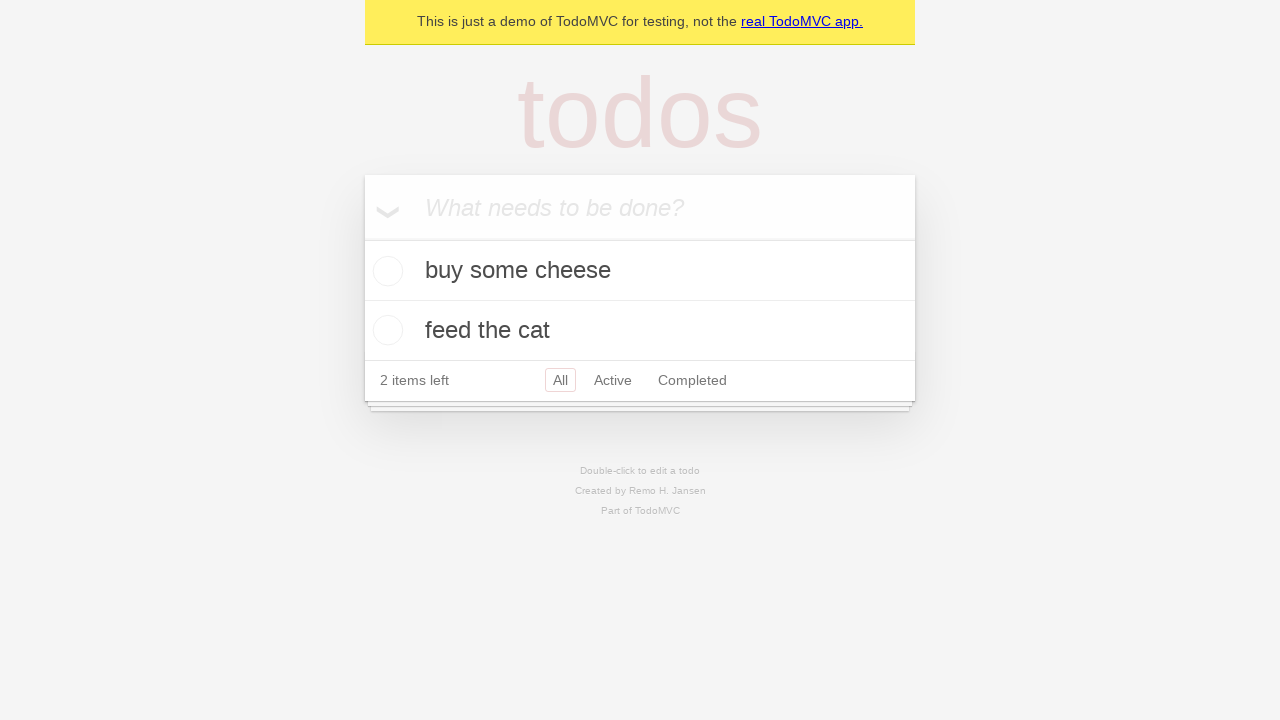

Marked first todo item as complete by checking toggle at (385, 271) on .todo-list li >> nth=0 >> .toggle
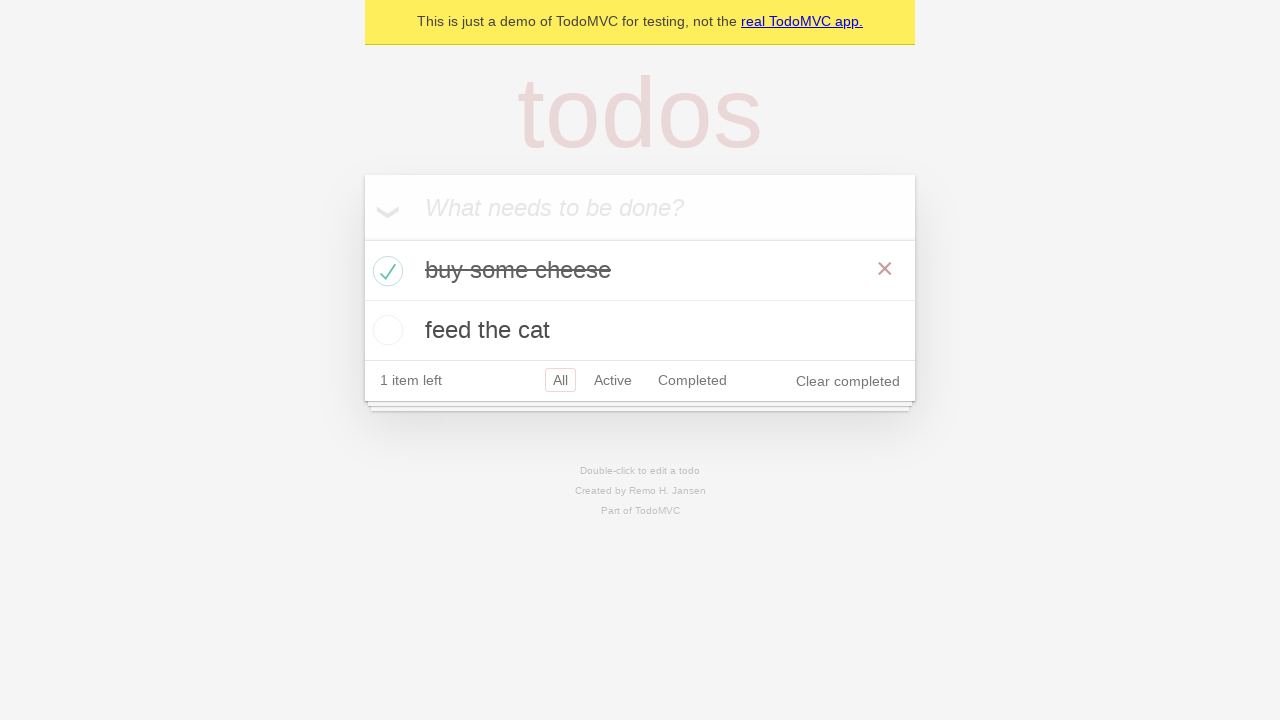

Un-marked first todo item as complete by unchecking toggle at (385, 271) on .todo-list li >> nth=0 >> .toggle
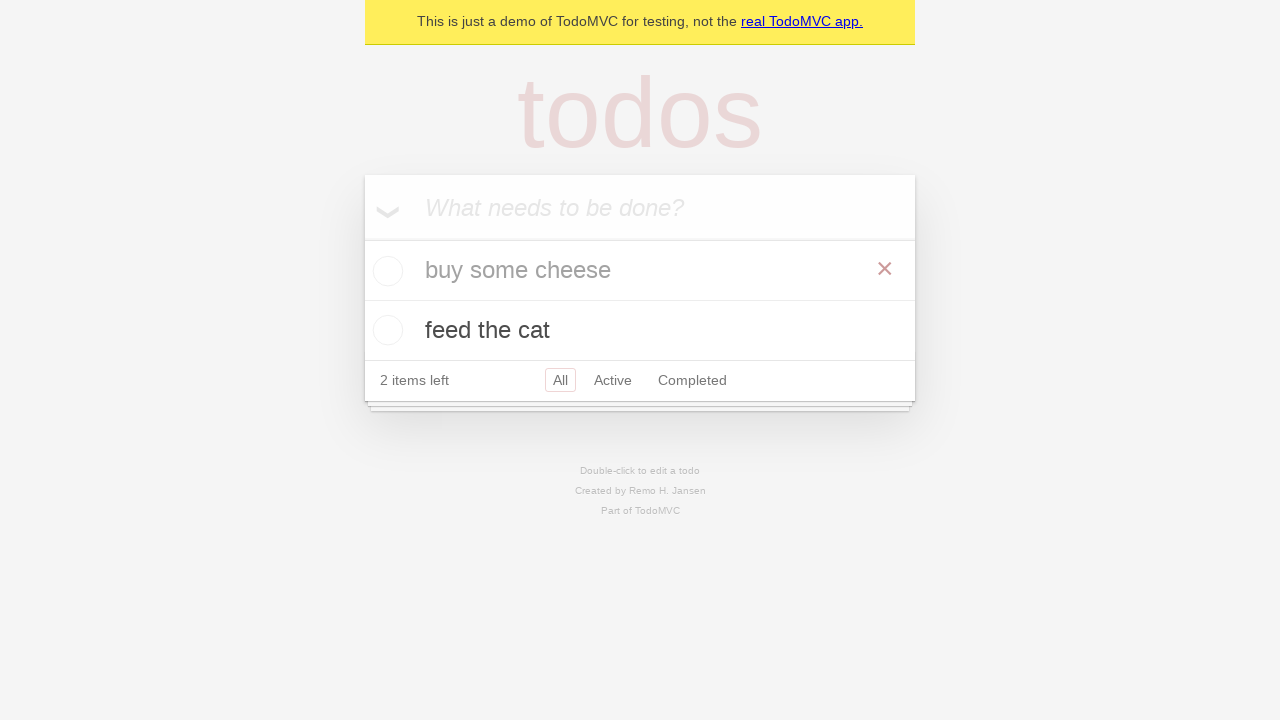

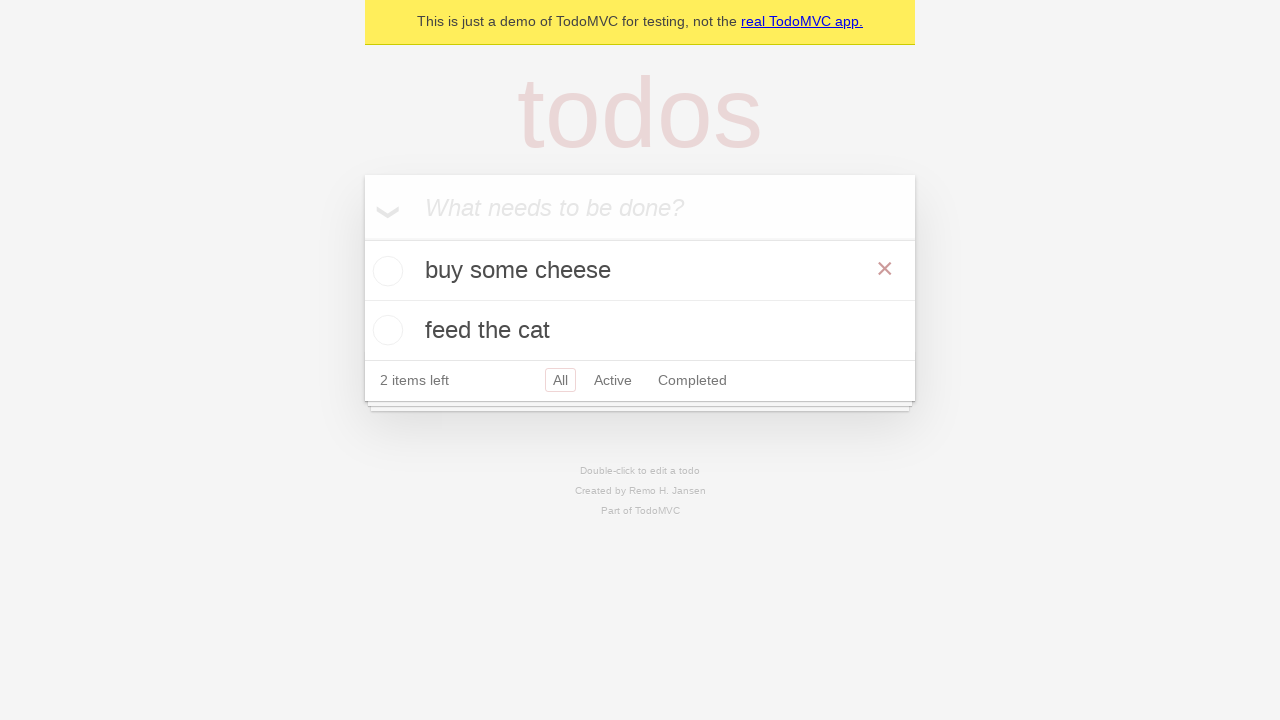